Tests window switching functionality by opening a new window and navigating between parent and child windows

Starting URL: https://the-internet.herokuapp.com

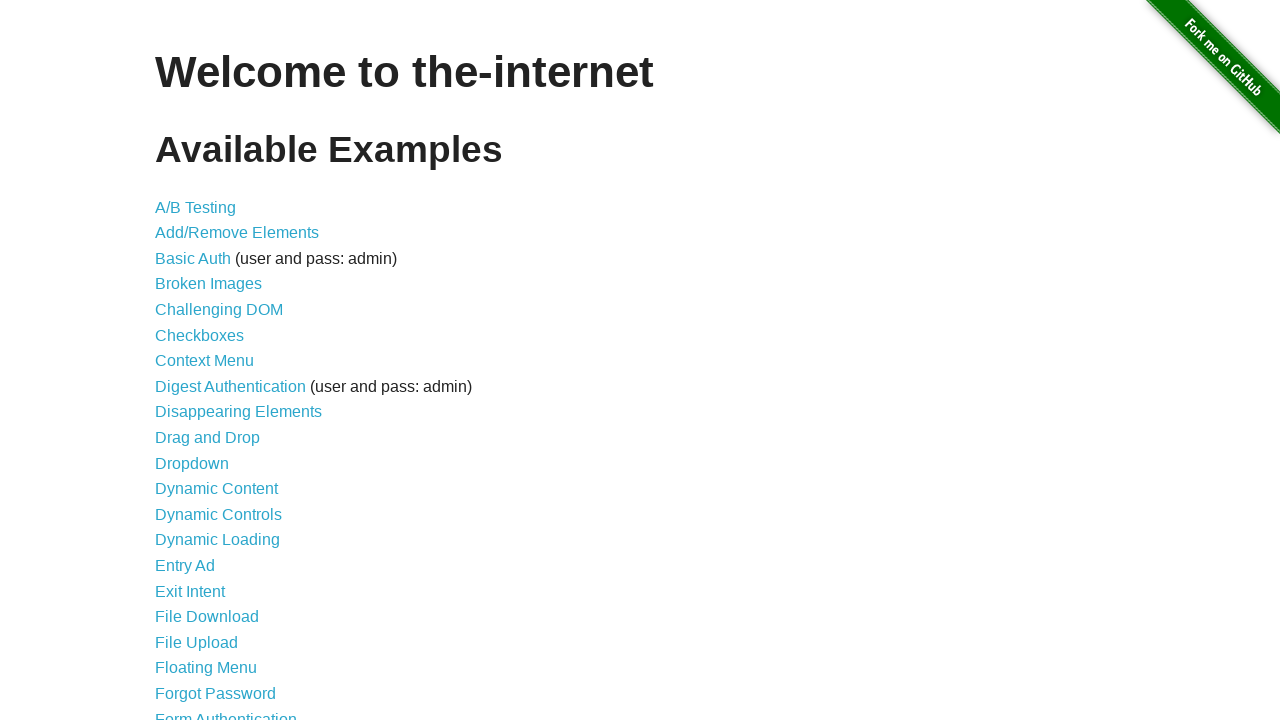

Clicked on Multiple Windows link at (218, 369) on text=Multiple Windows
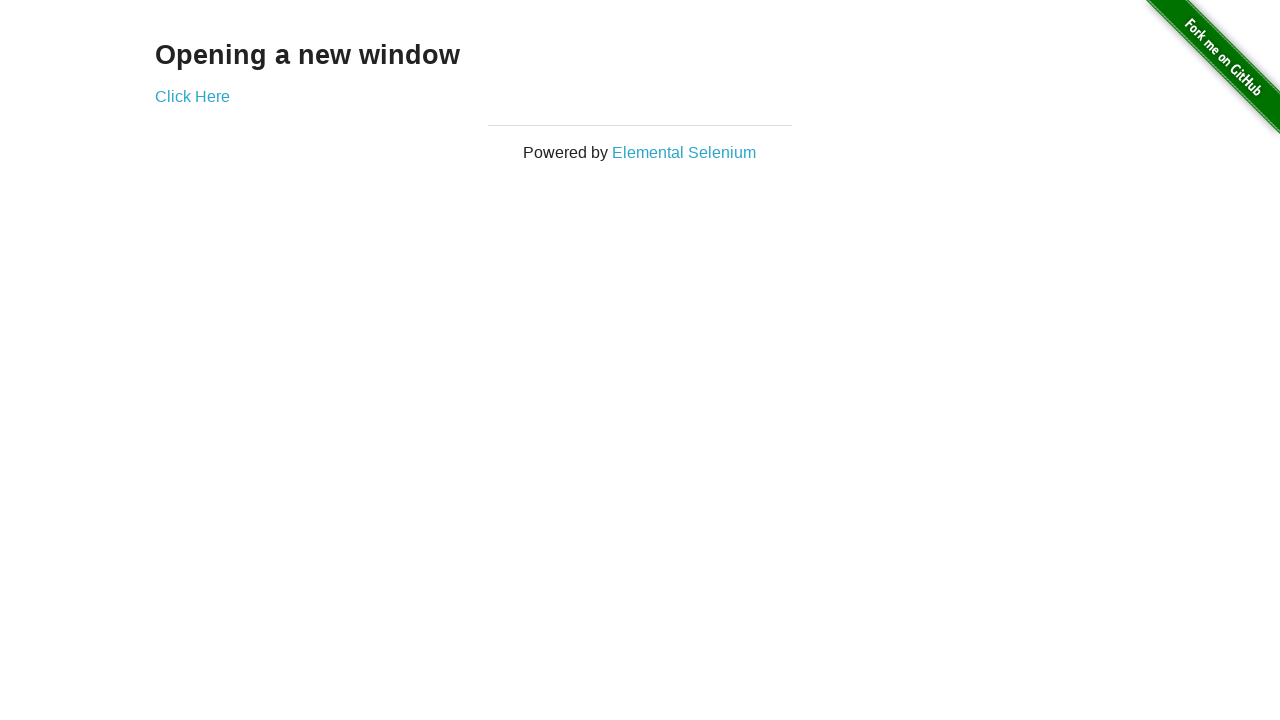

Clicked Click Here link to open new window at (192, 96) on text=Click Here
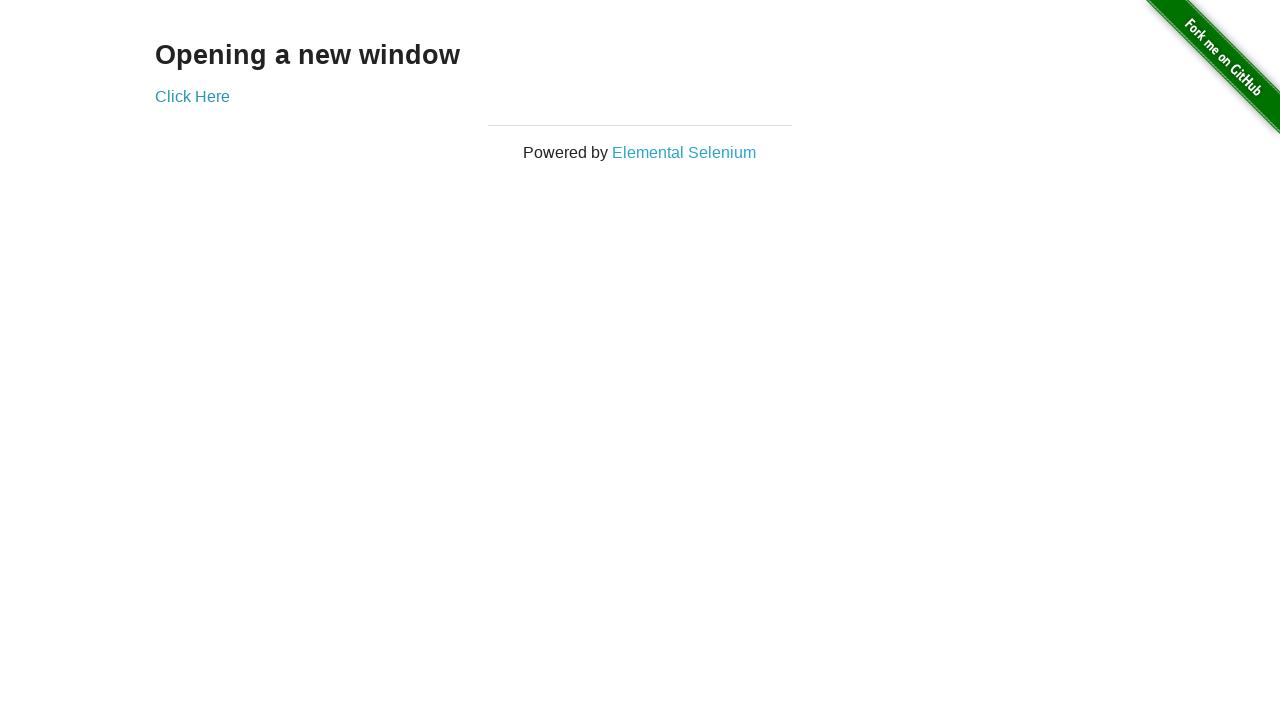

New window opened and captured
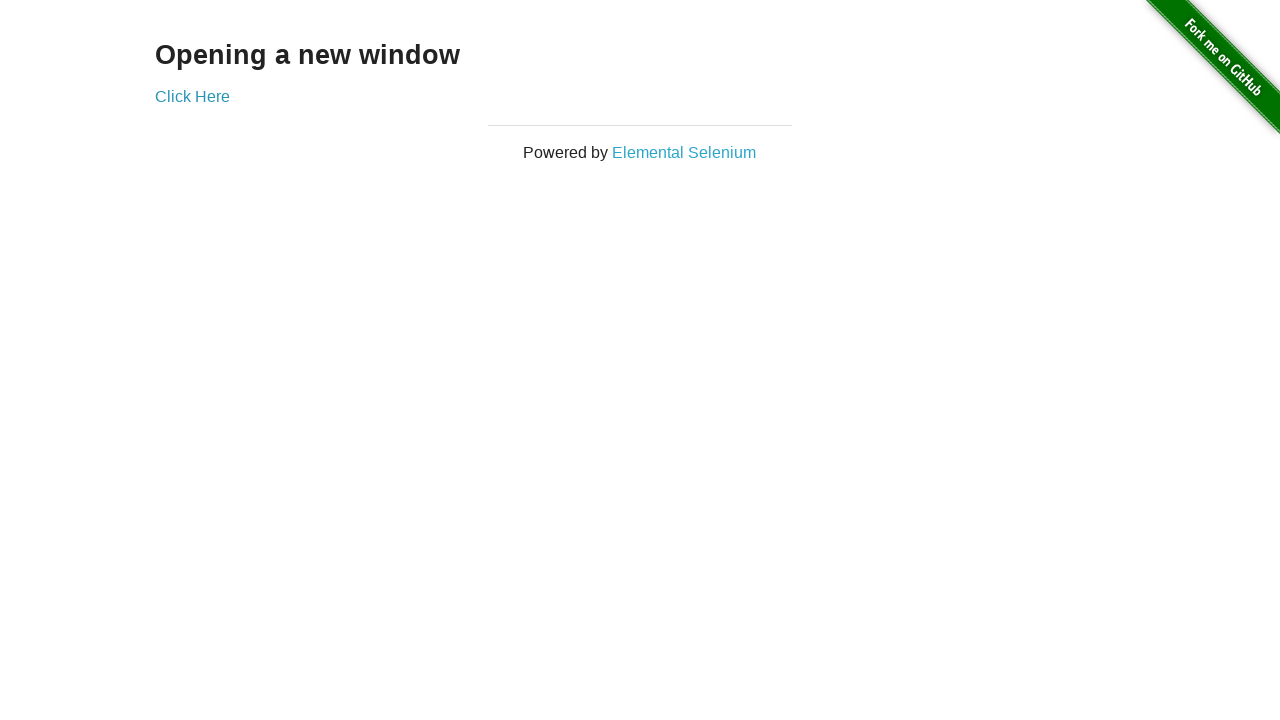

Retrieved text from child window: New Window
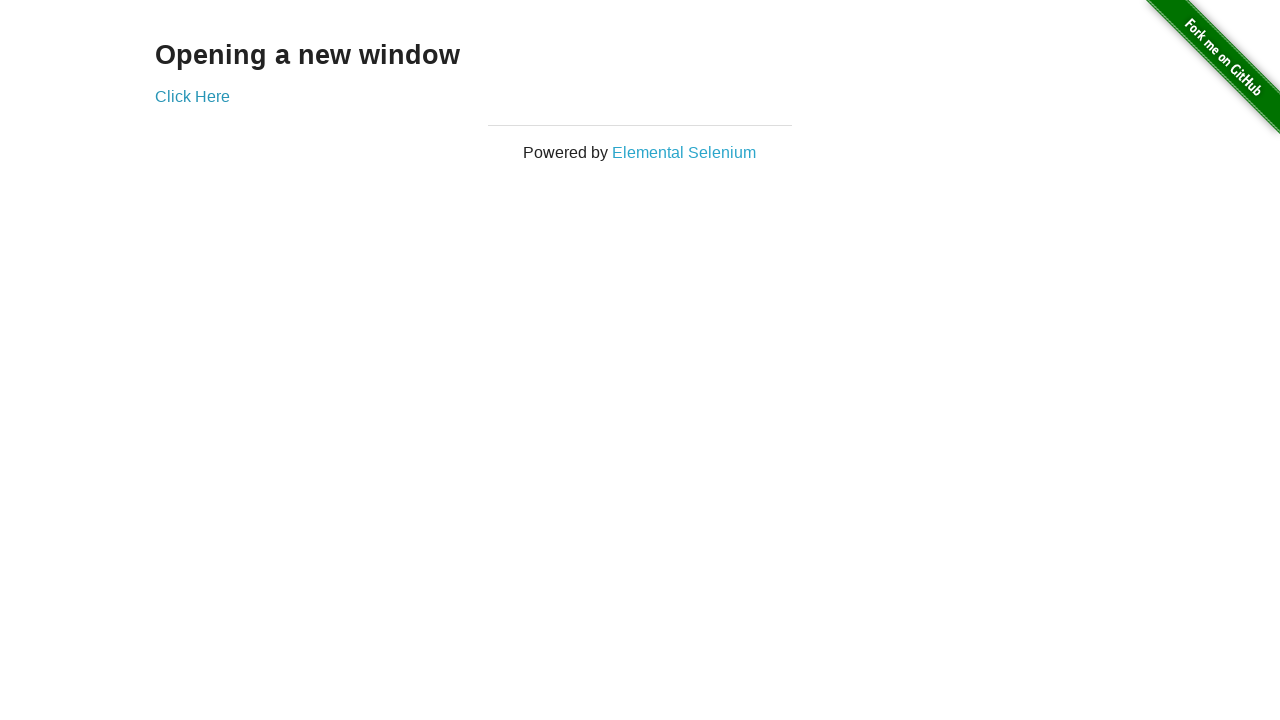

Retrieved text from parent window: Opening a new window
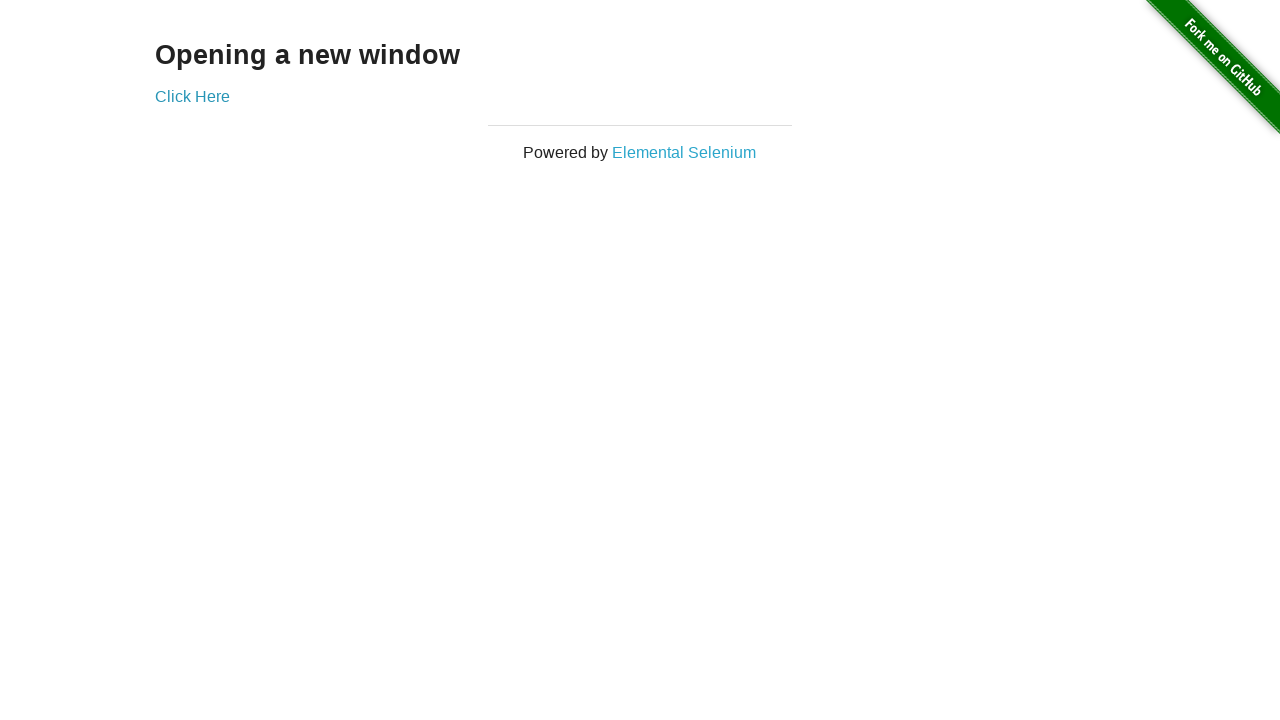

Closed the child window
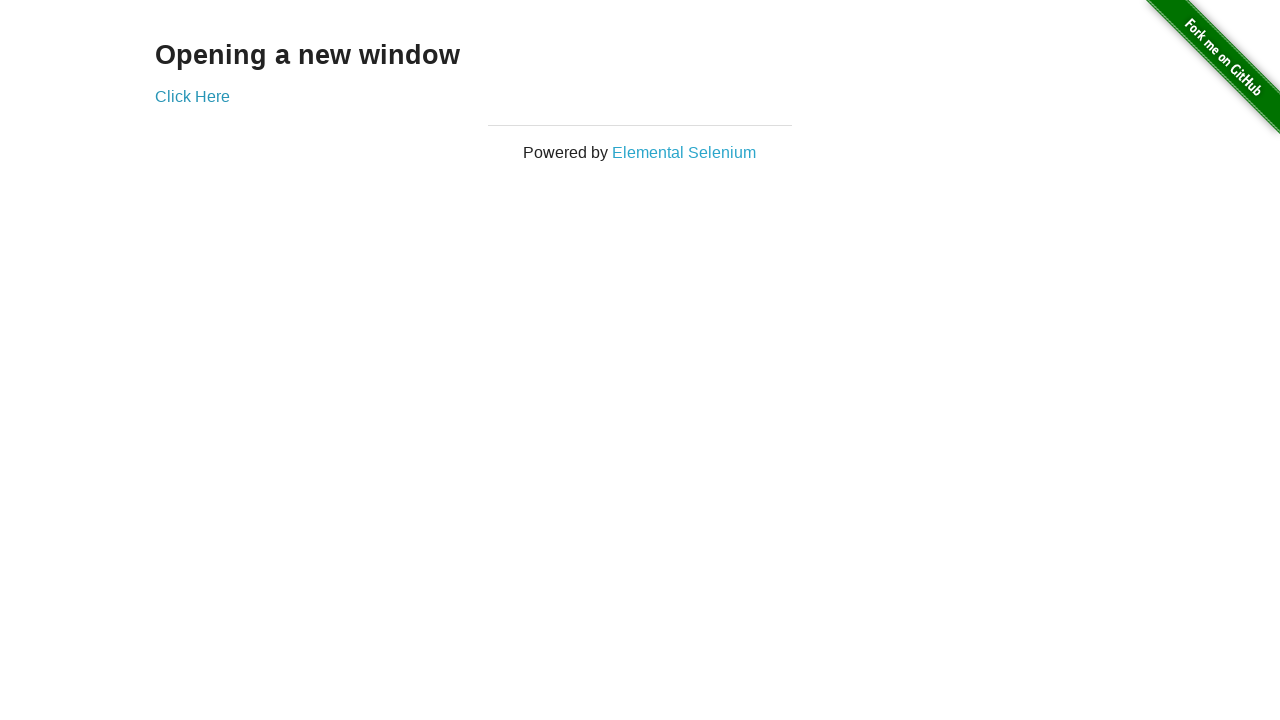

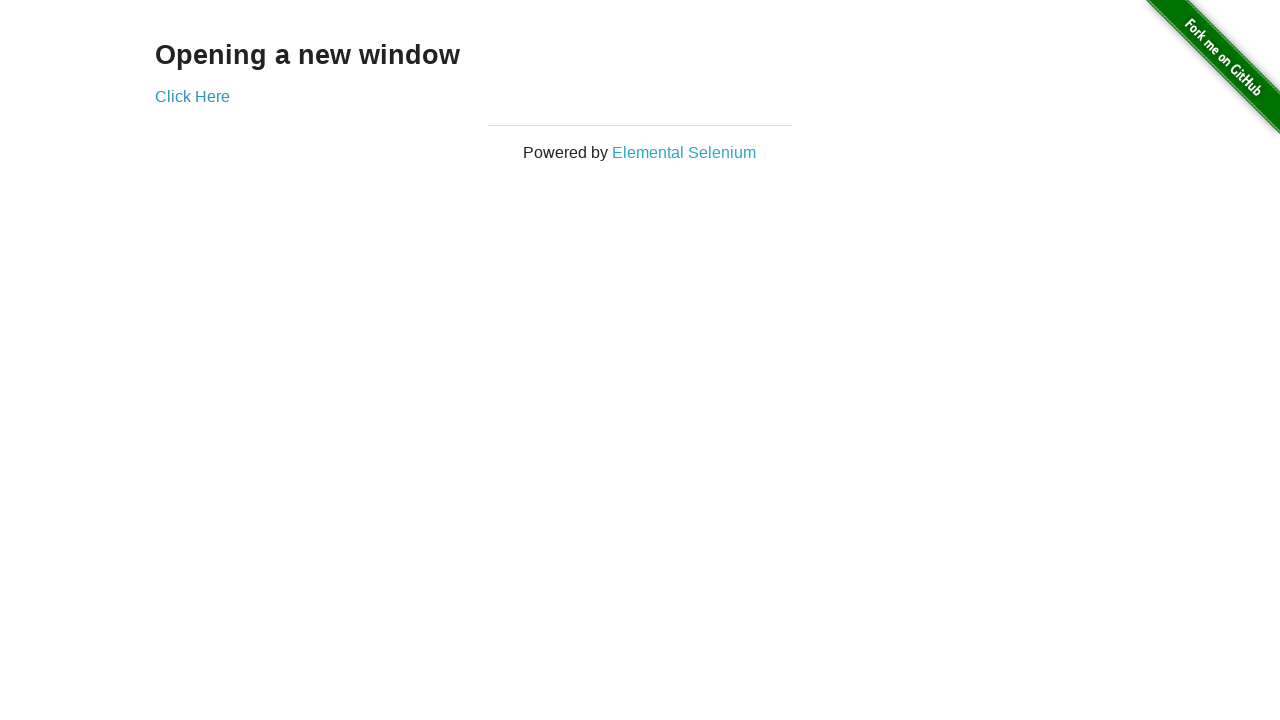